Tests file upload functionality by navigating to the Upload and Download section and uploading a file

Starting URL: http://85.192.34.140:8081/

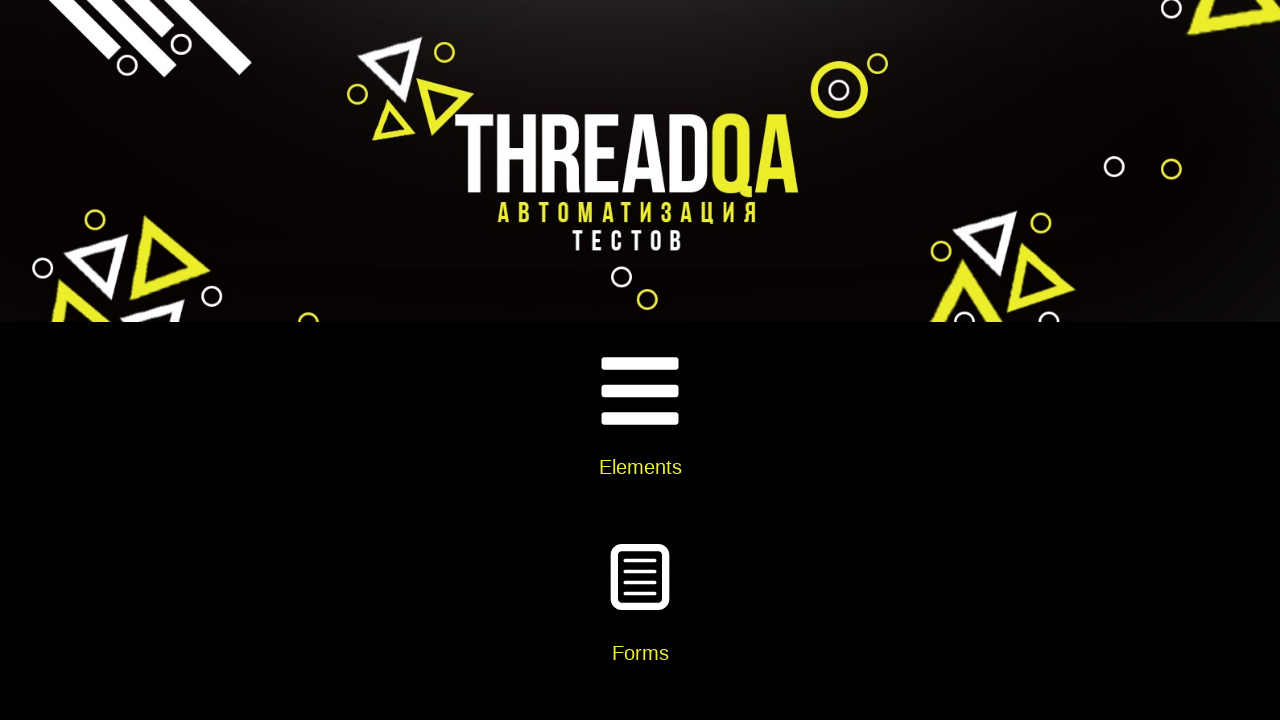

Clicked on Elements card at (640, 467) on xpath=//div[@class='card-body']//h5[text()='Elements']
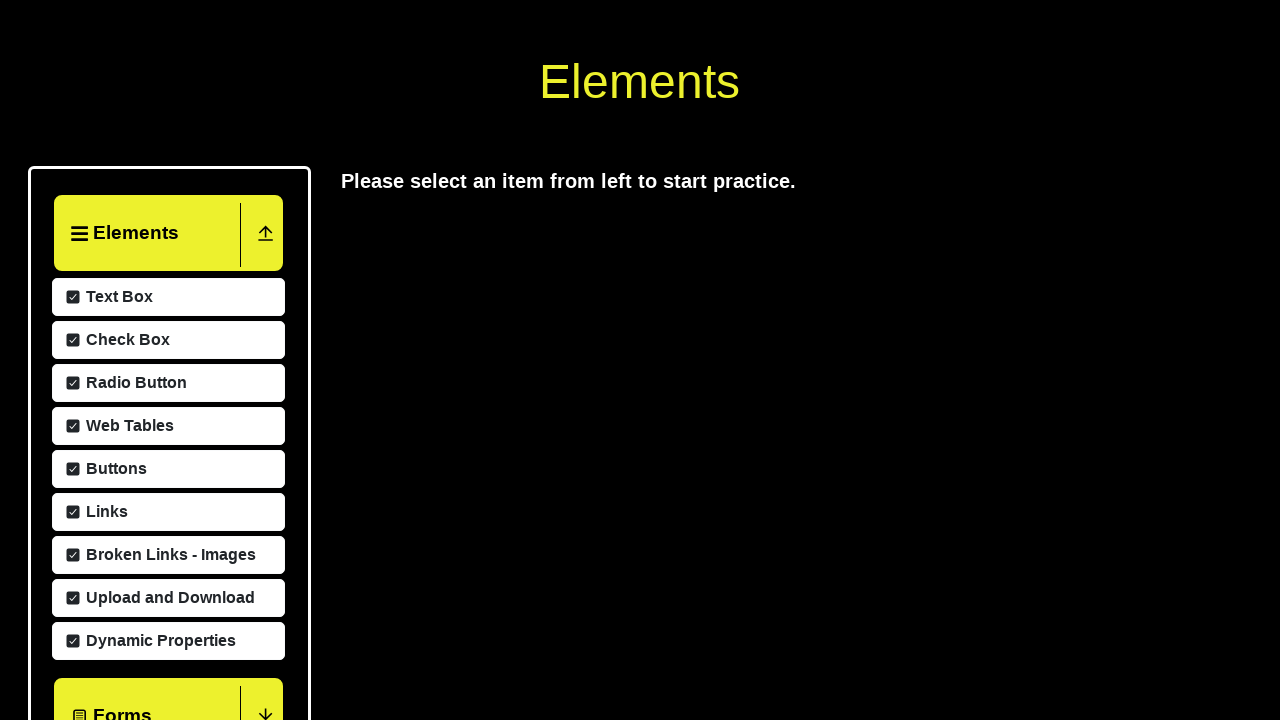

Clicked on Upload and Download menu item at (168, 598) on xpath=//span[text()='Upload and Download']
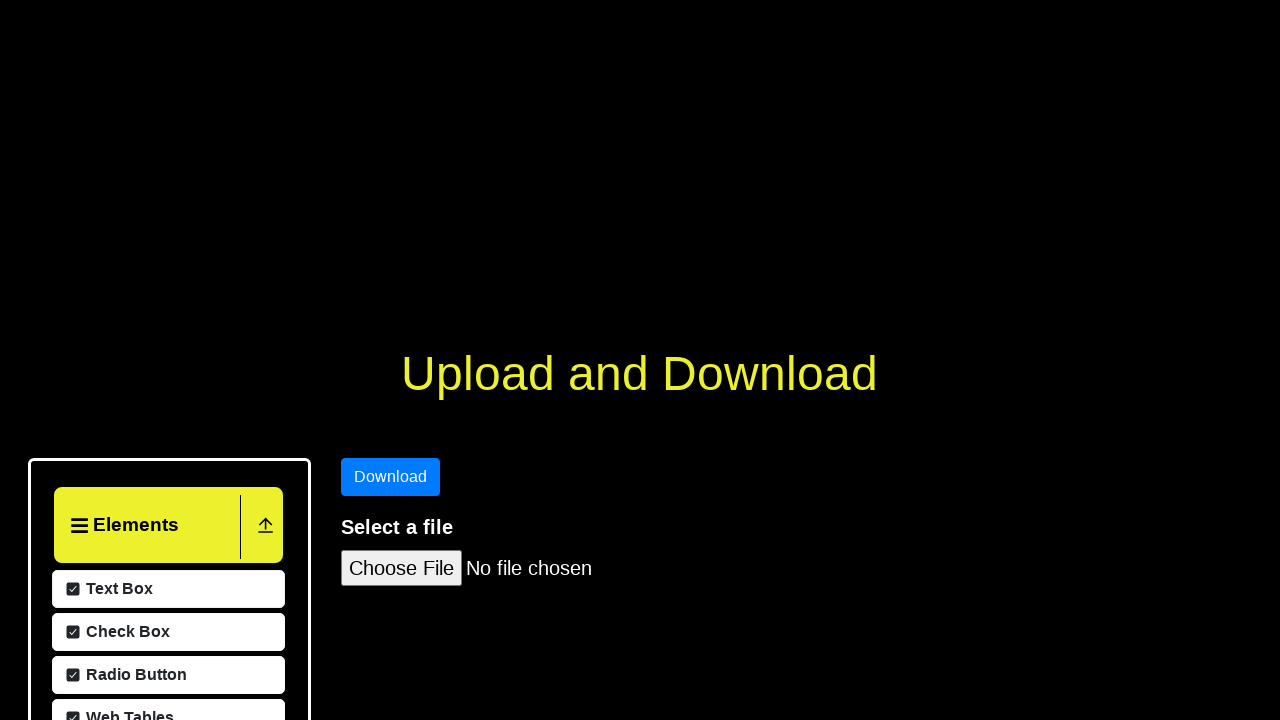

Created temporary test file with .png extension
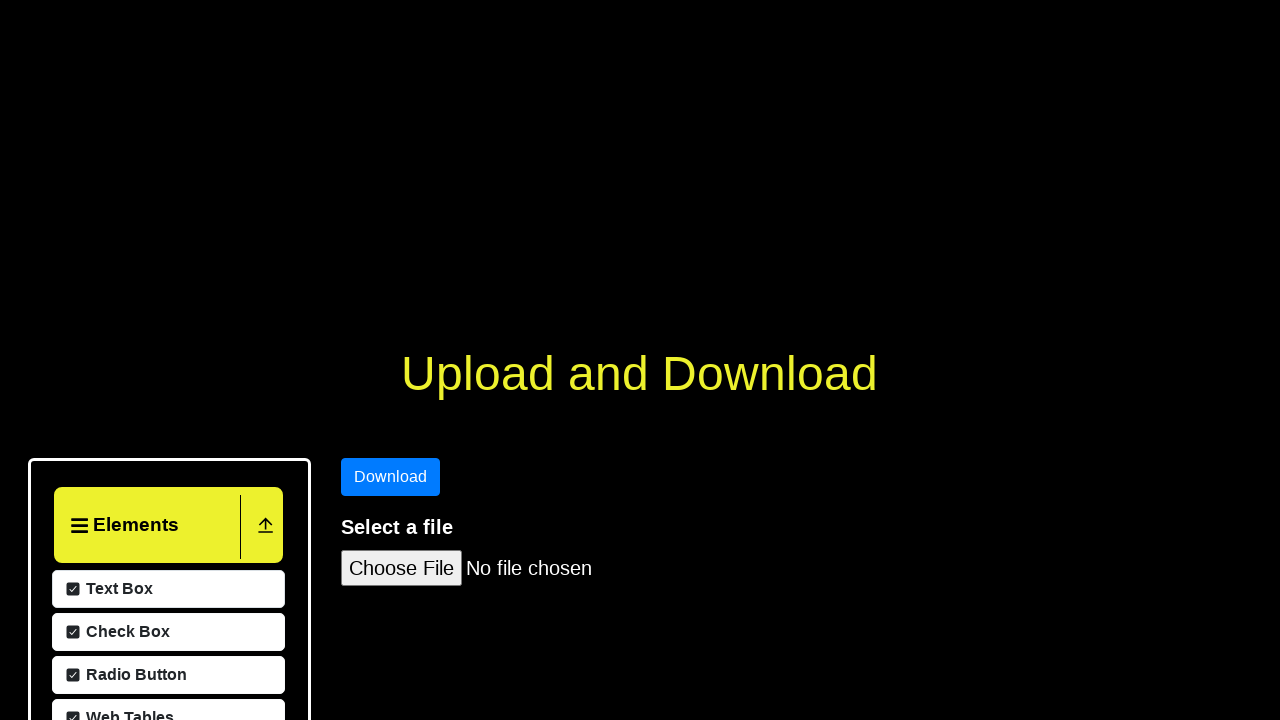

Set input files to upload temporary test file
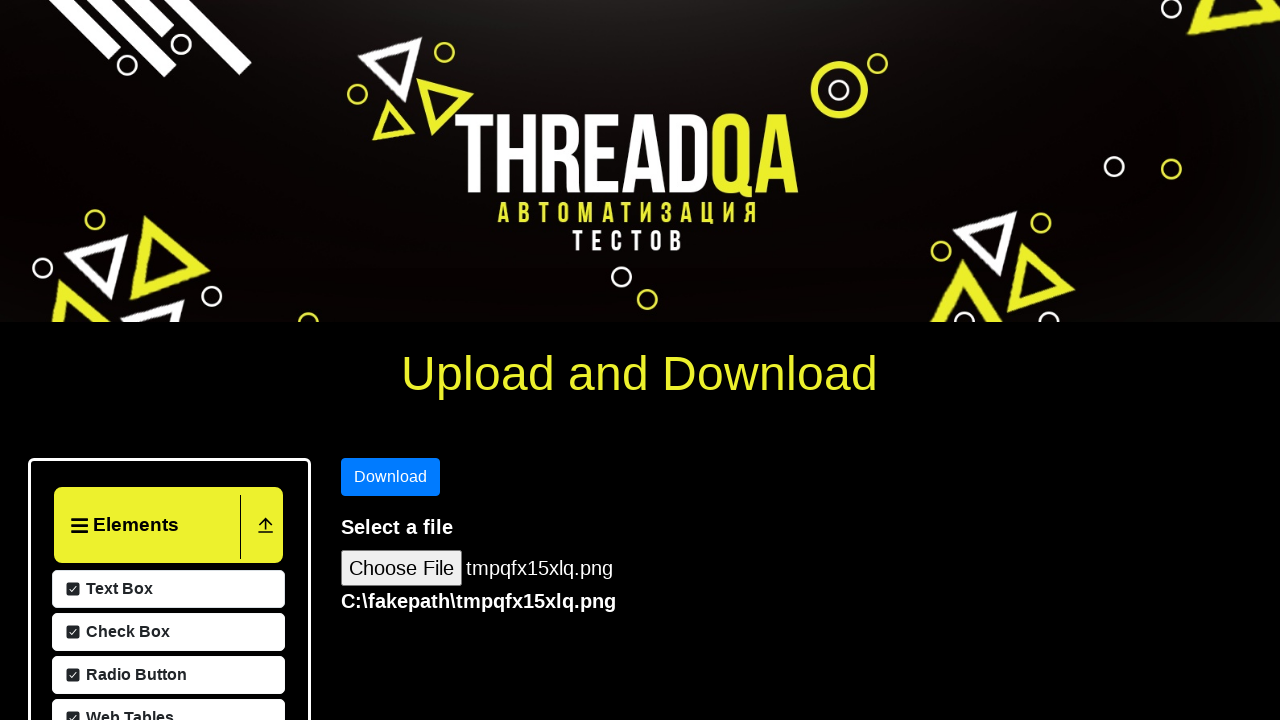

Waited for uploaded file path element to appear
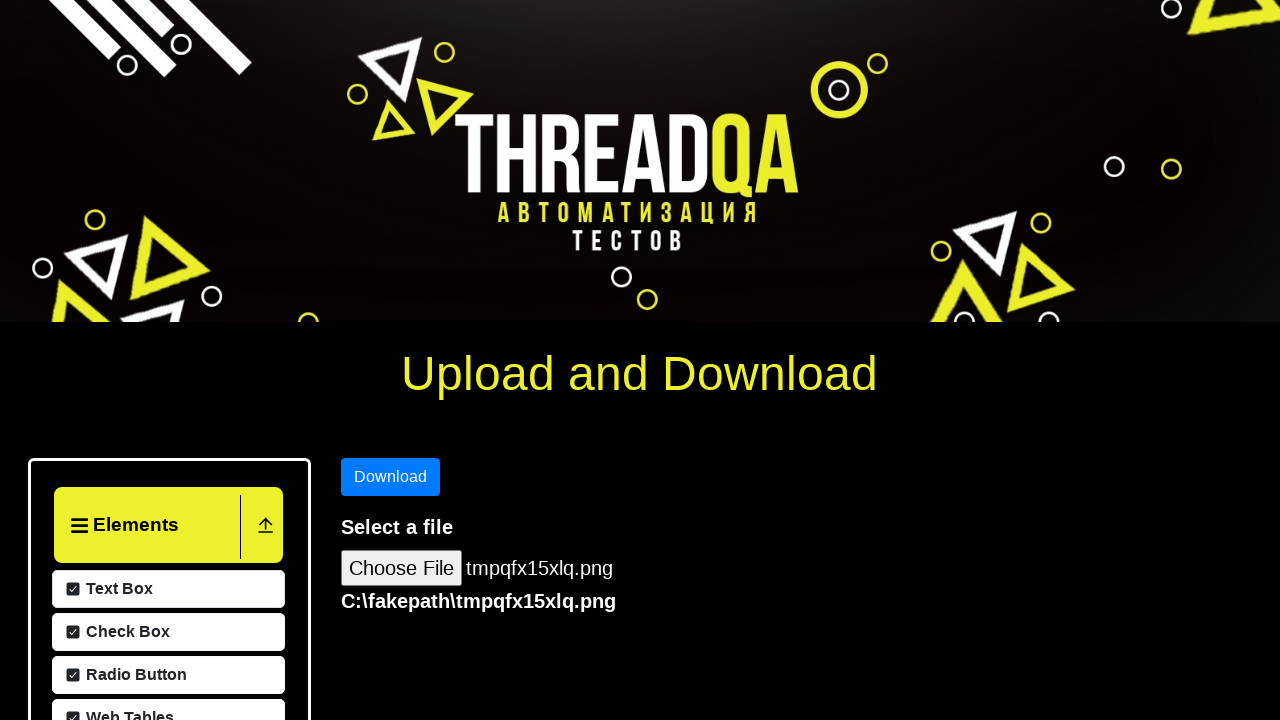

Verified that uploaded file path contains .png extension
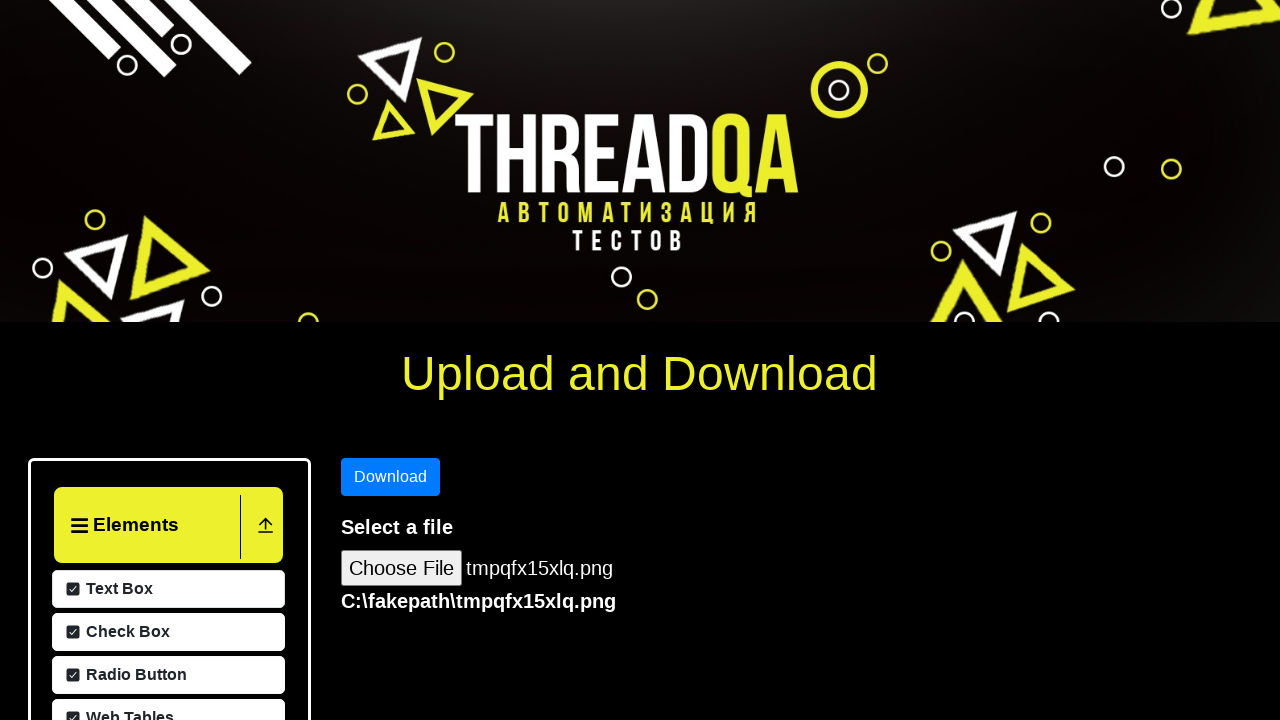

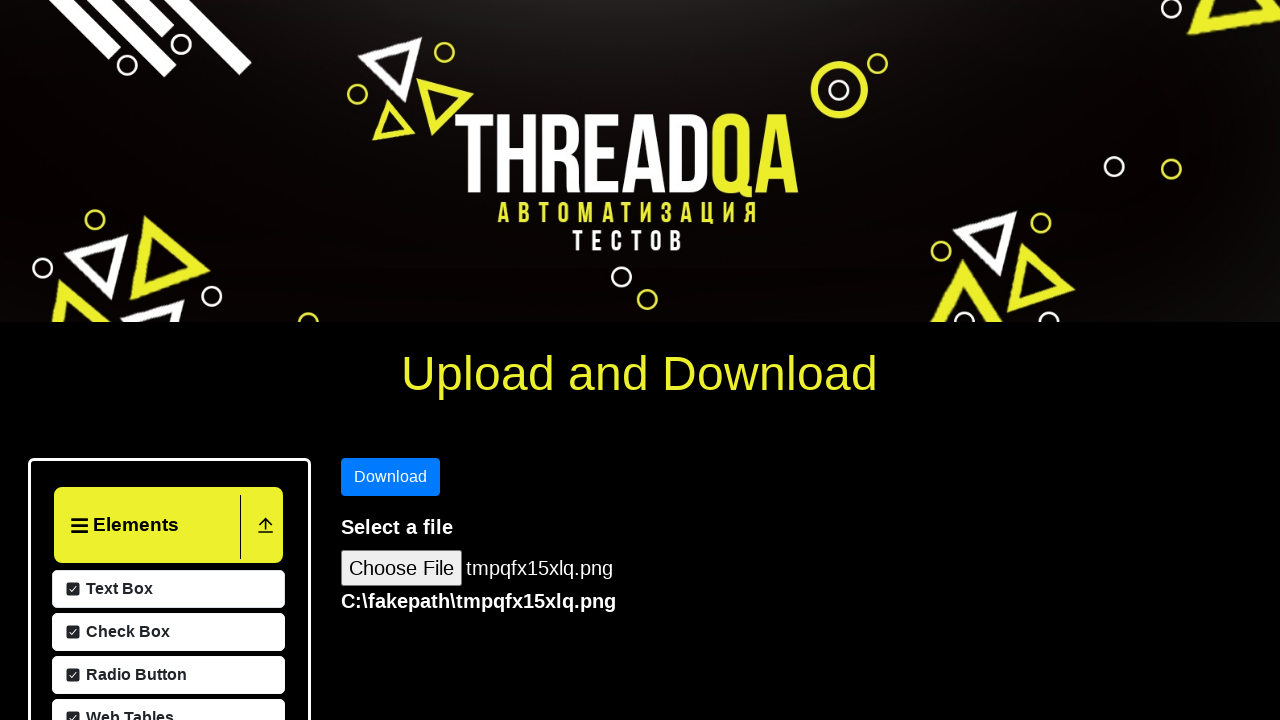